Tests a practice form by checking a checkbox, selecting radio button and dropdown options, filling a password field, submitting the form, then navigating to shop and adding a product to cart.

Starting URL: https://rahulshettyacademy.com/angularpractice/

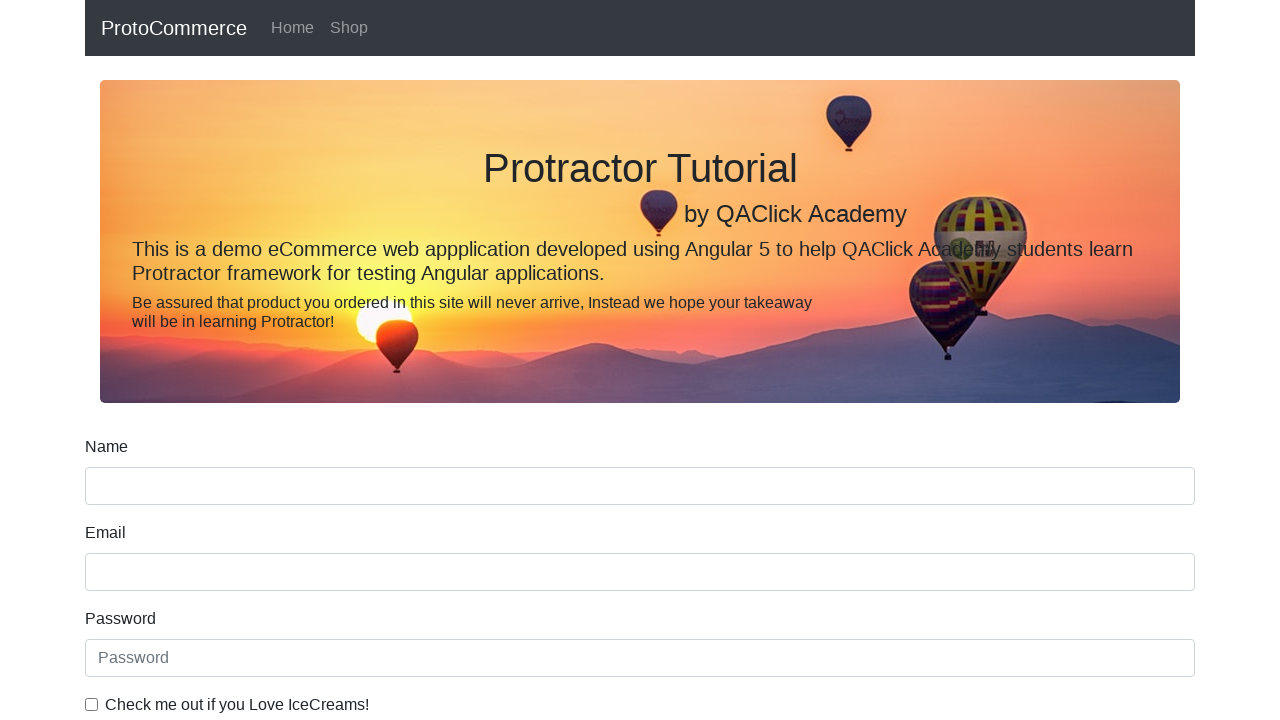

Navigated to practice form URL
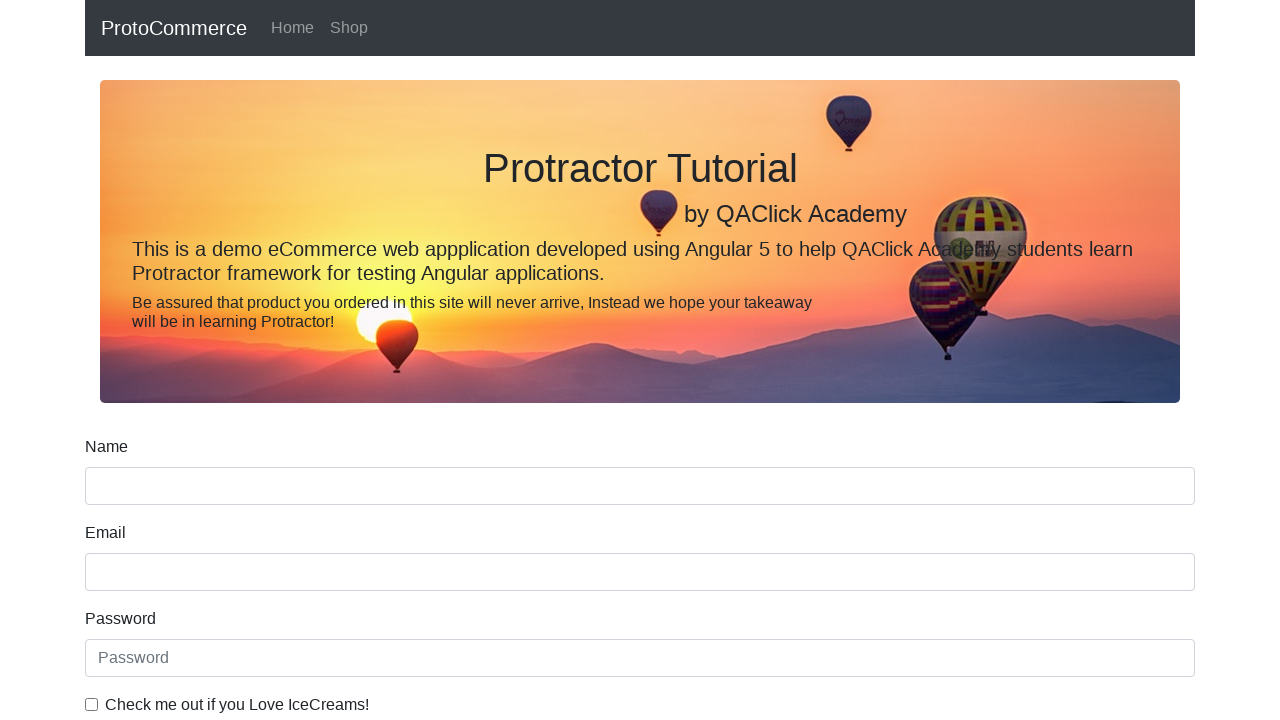

Checked the ice cream checkbox at (92, 704) on internal:label="Check me out if you Love IceCreams!"i
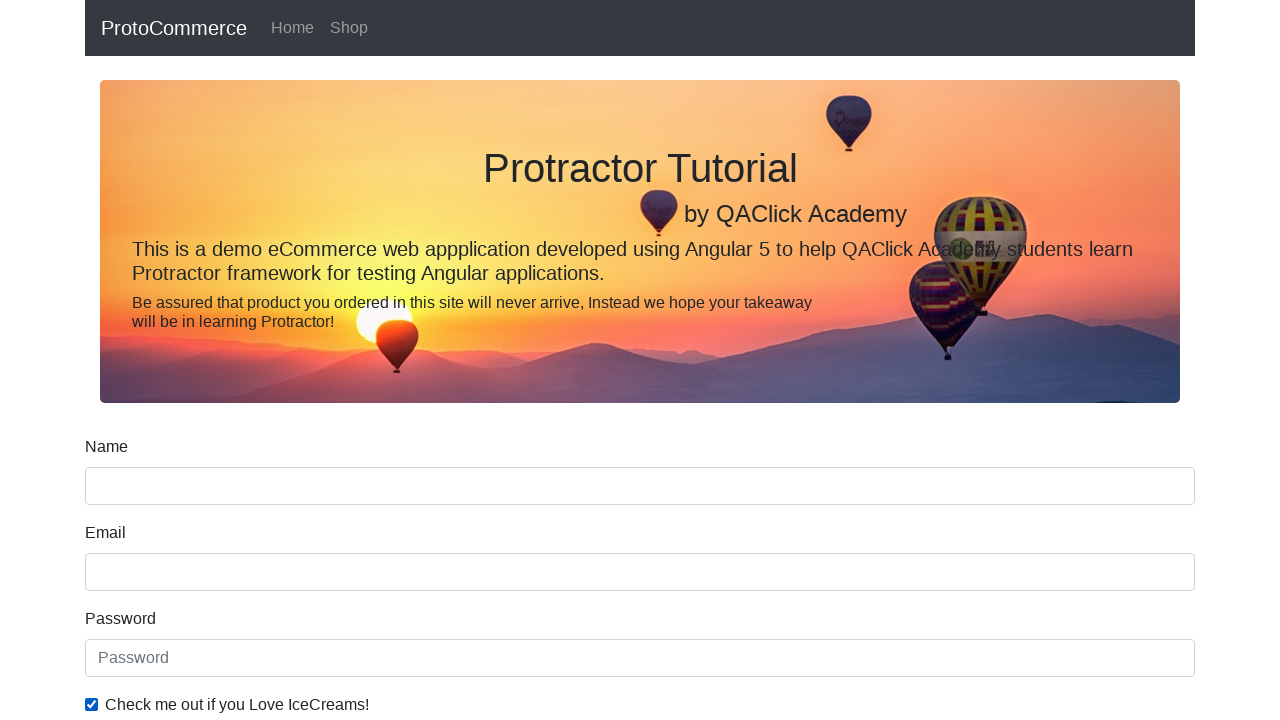

Selected 'Employed' radio button at (326, 360) on internal:label="Employed"i
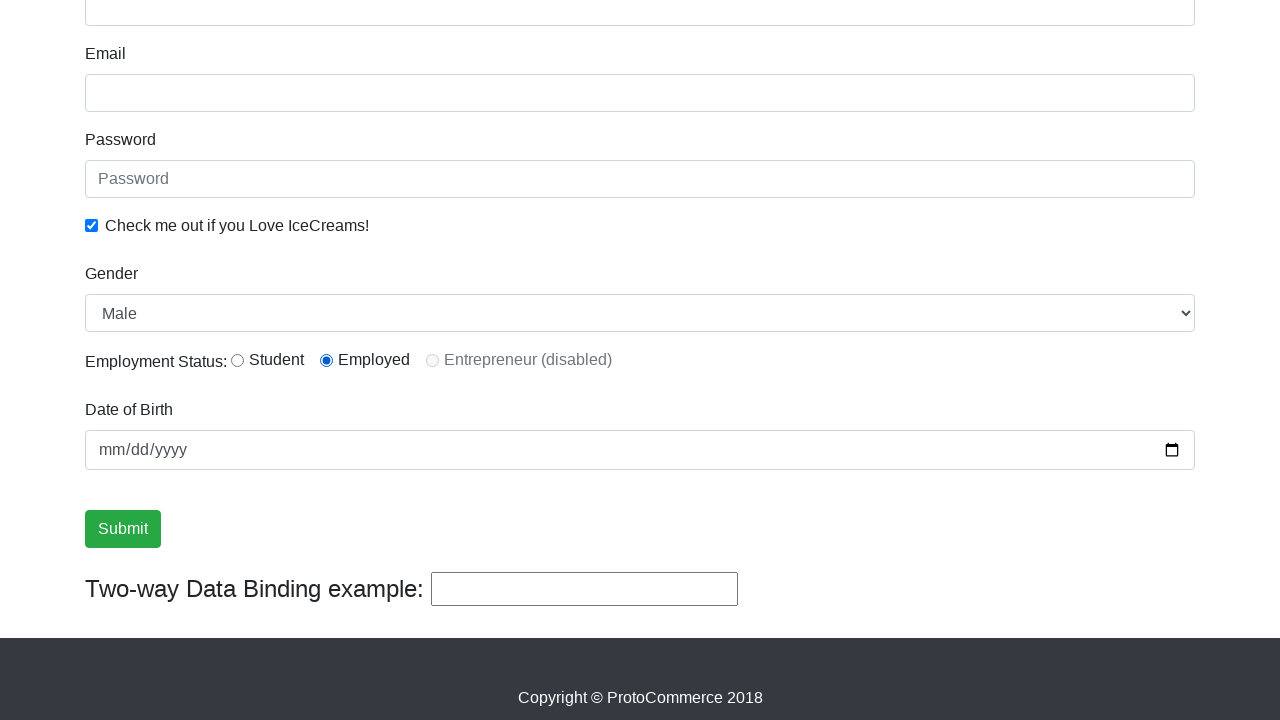

Selected 'Female' from gender dropdown on internal:label="Gender"i
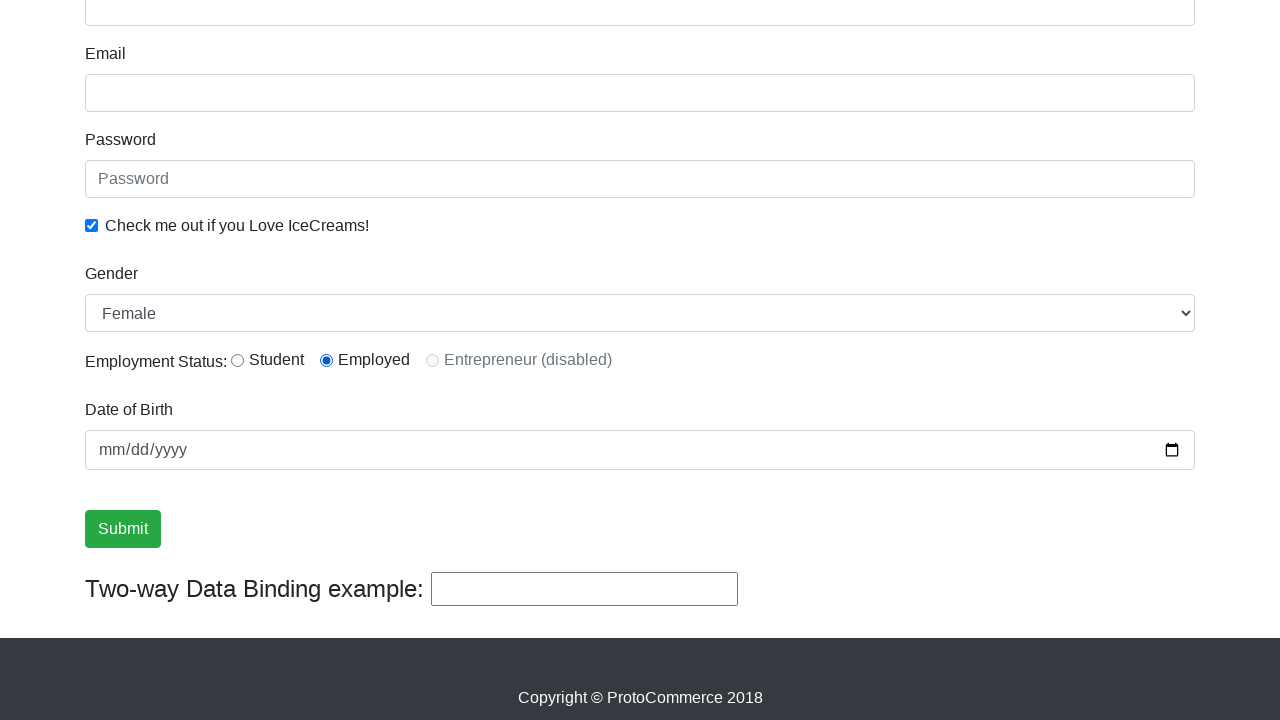

Filled password field with 'password123' on internal:attr=[placeholder="Password"i]
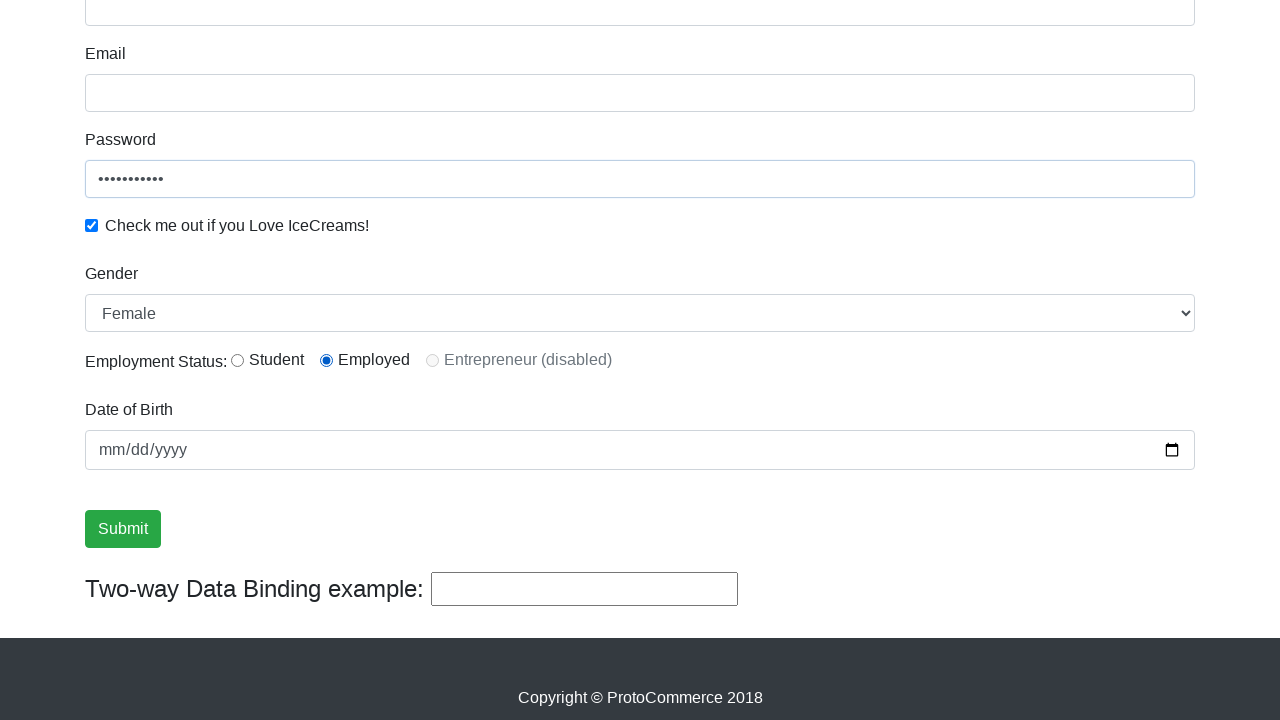

Clicked Submit button to submit the form at (123, 529) on internal:role=button[name="Submit"i]
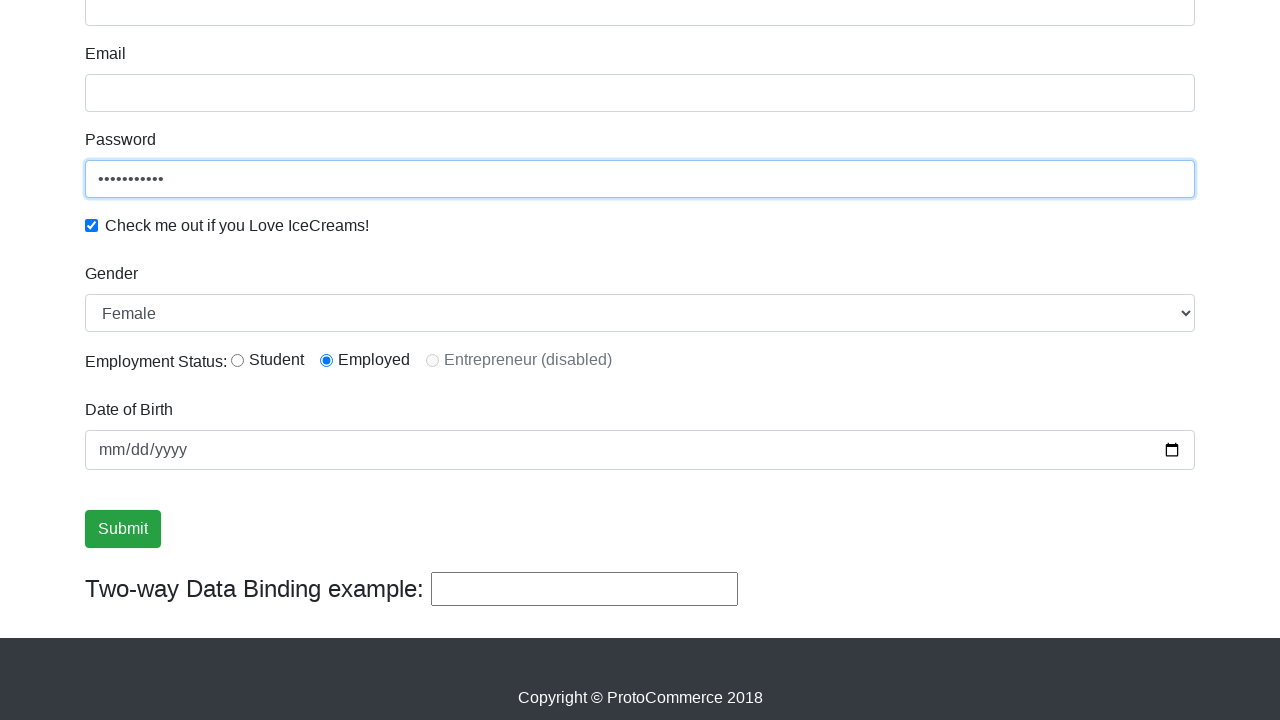

Verified success message is visible
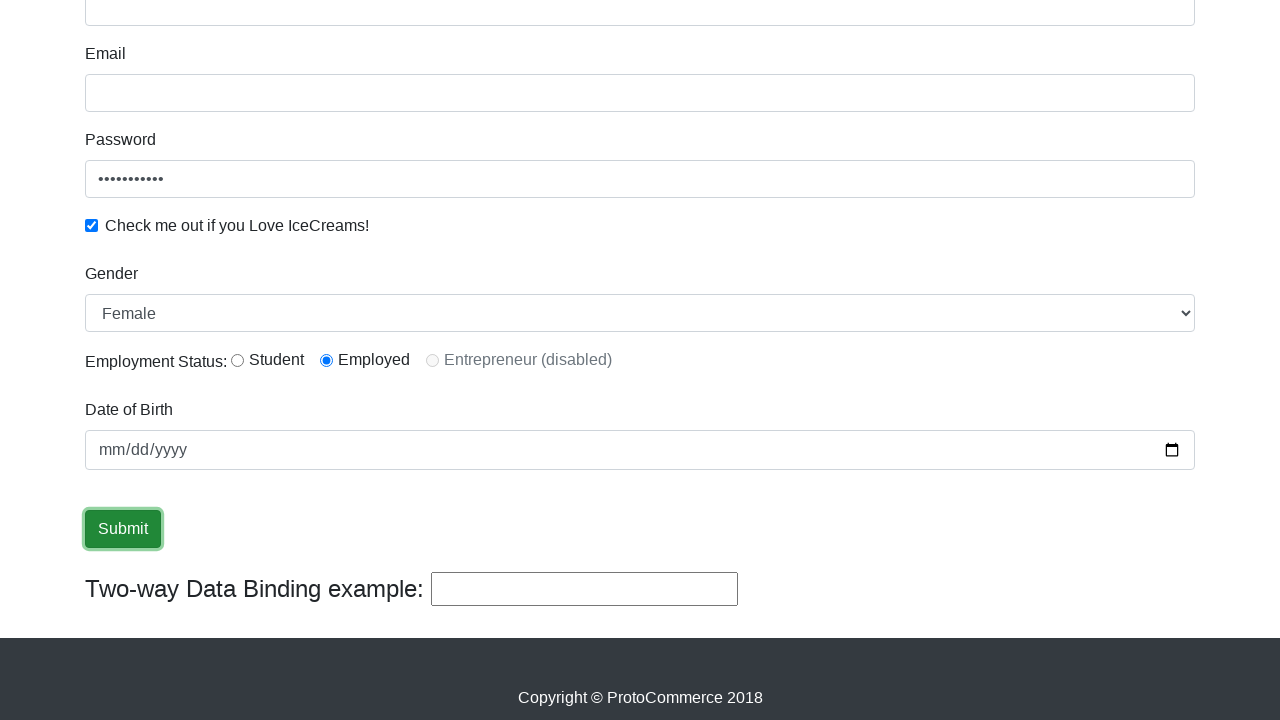

Clicked Shop link to navigate to shop page at (349, 28) on internal:role=link[name="Shop"i]
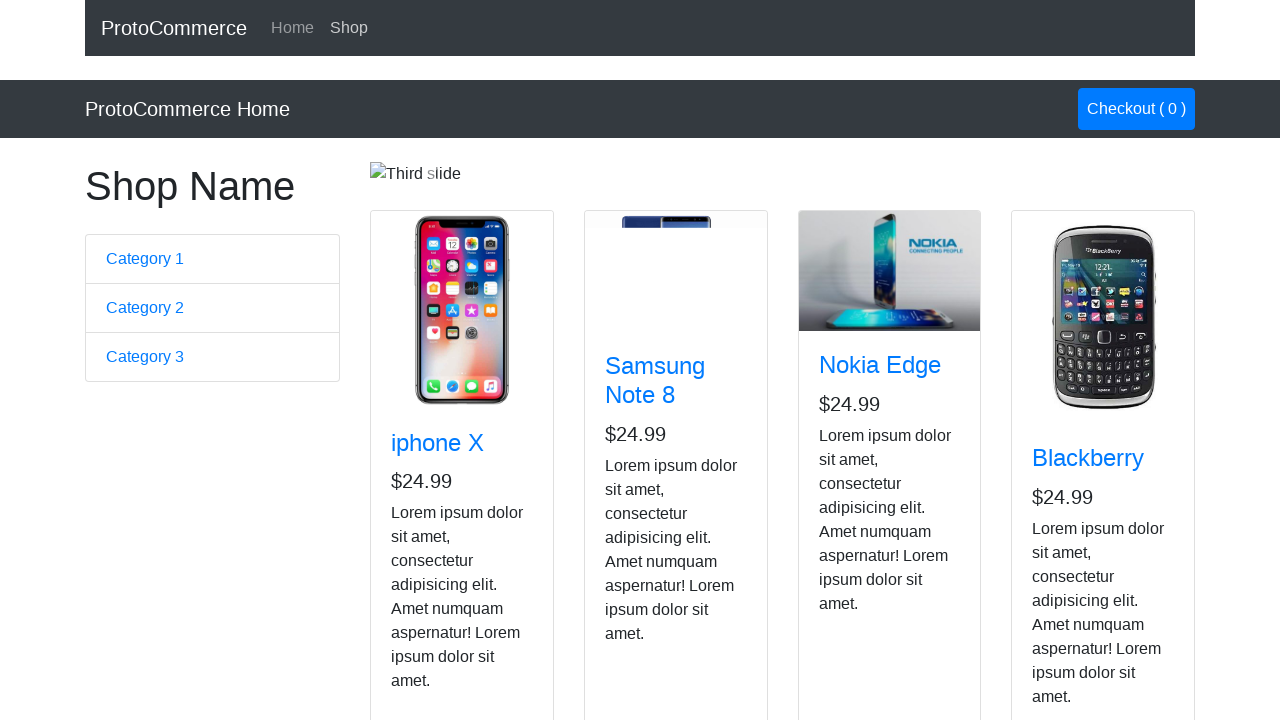

Added Nokia Edge product to cart at (854, 528) on app-card >> internal:has-text="Nokia Edge"i >> internal:role=button
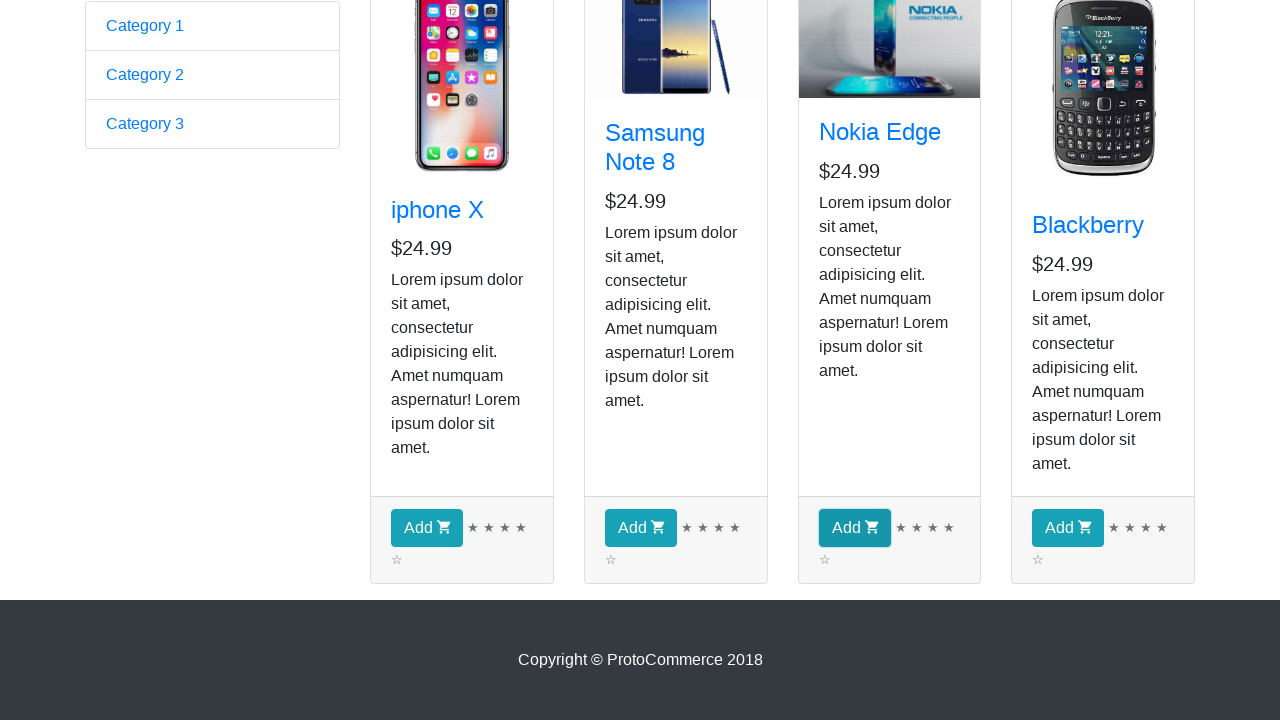

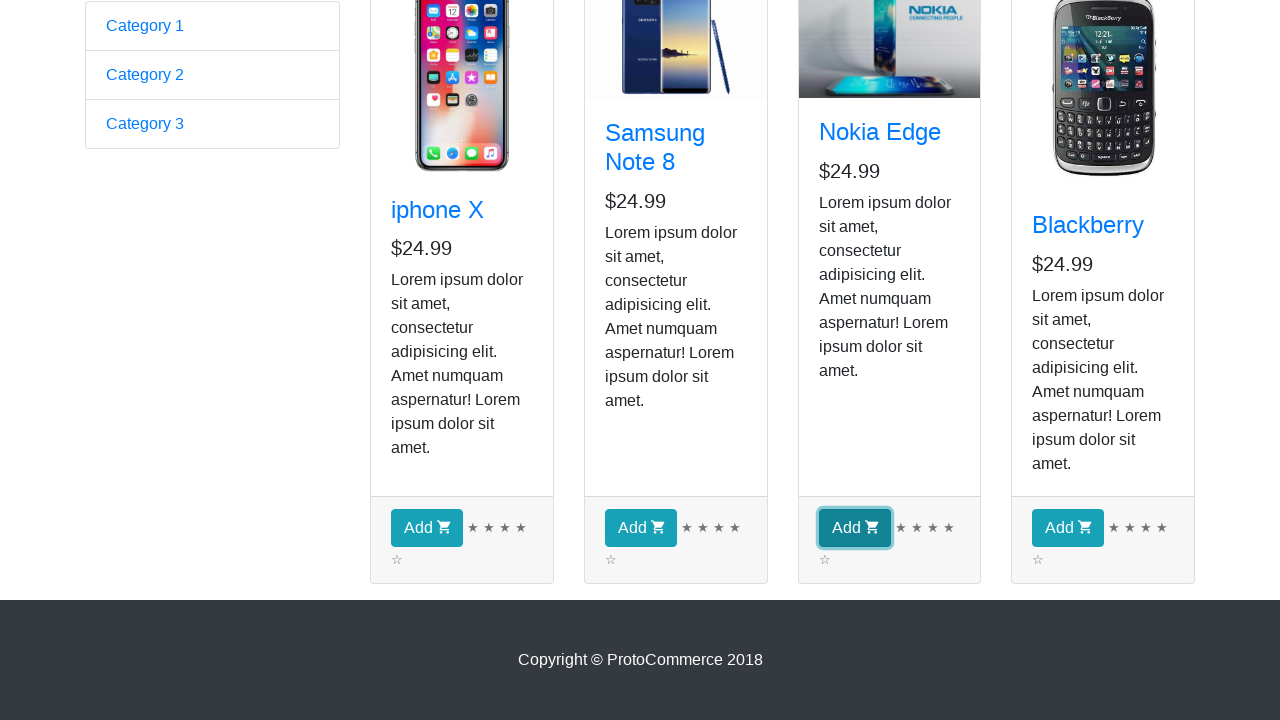